Tests the autocomplete suggestion functionality on APSRTC website by typing a partial location name and selecting from the dropdown suggestions

Starting URL: https://www.apsrtconline.in/oprs-web/guest/home.do?n=1

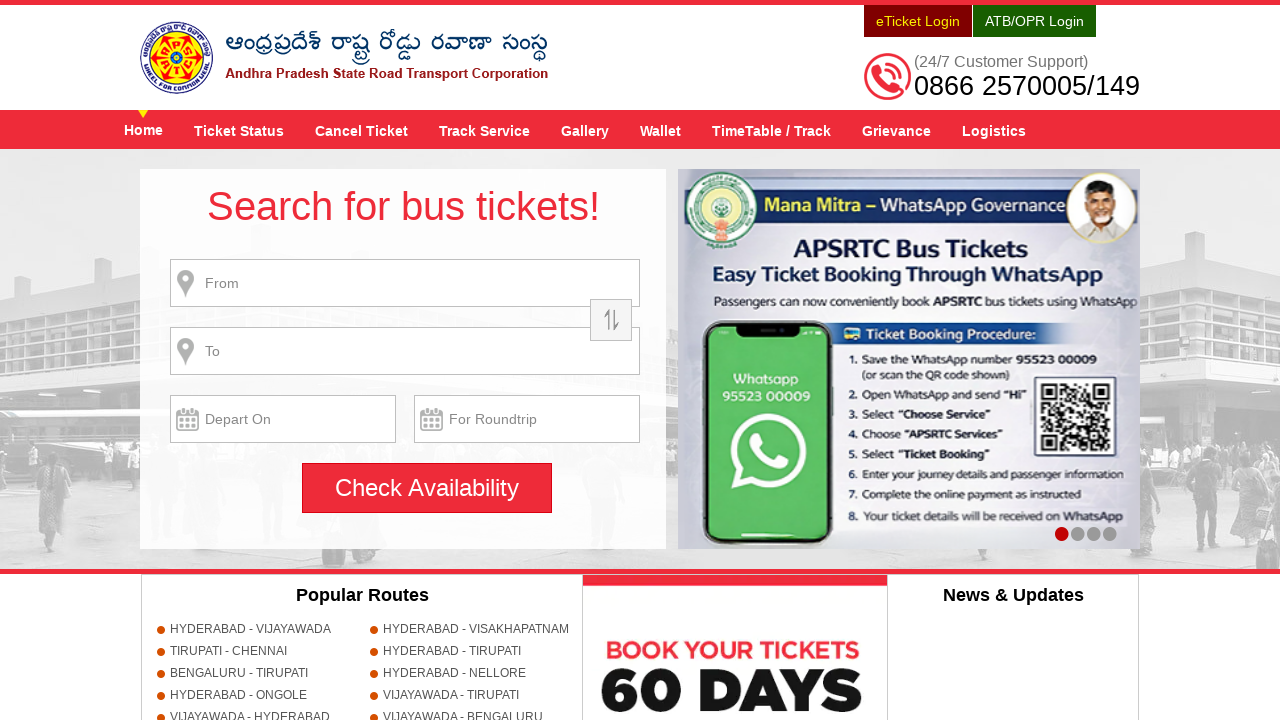

Typed 'mirya' in the from place field to trigger autocomplete suggestions on #fromPlaceName
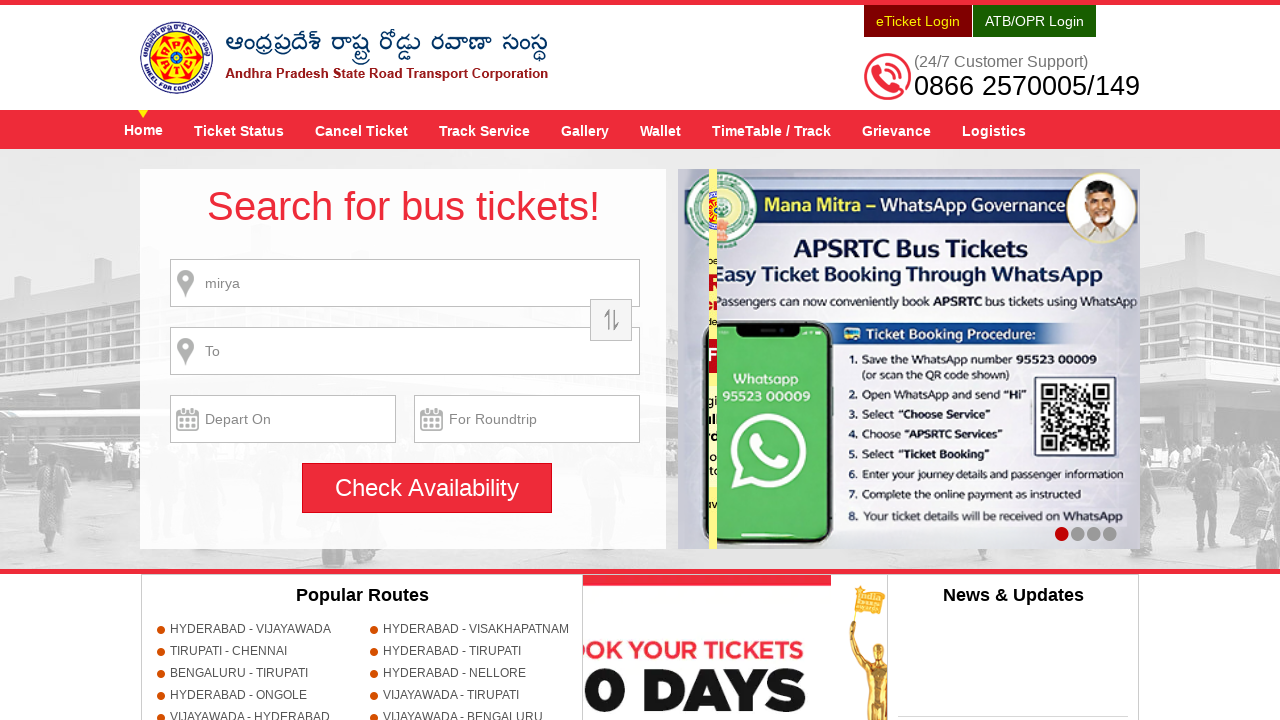

Pressed ArrowDown to navigate to the first autocomplete suggestion on #fromPlaceName
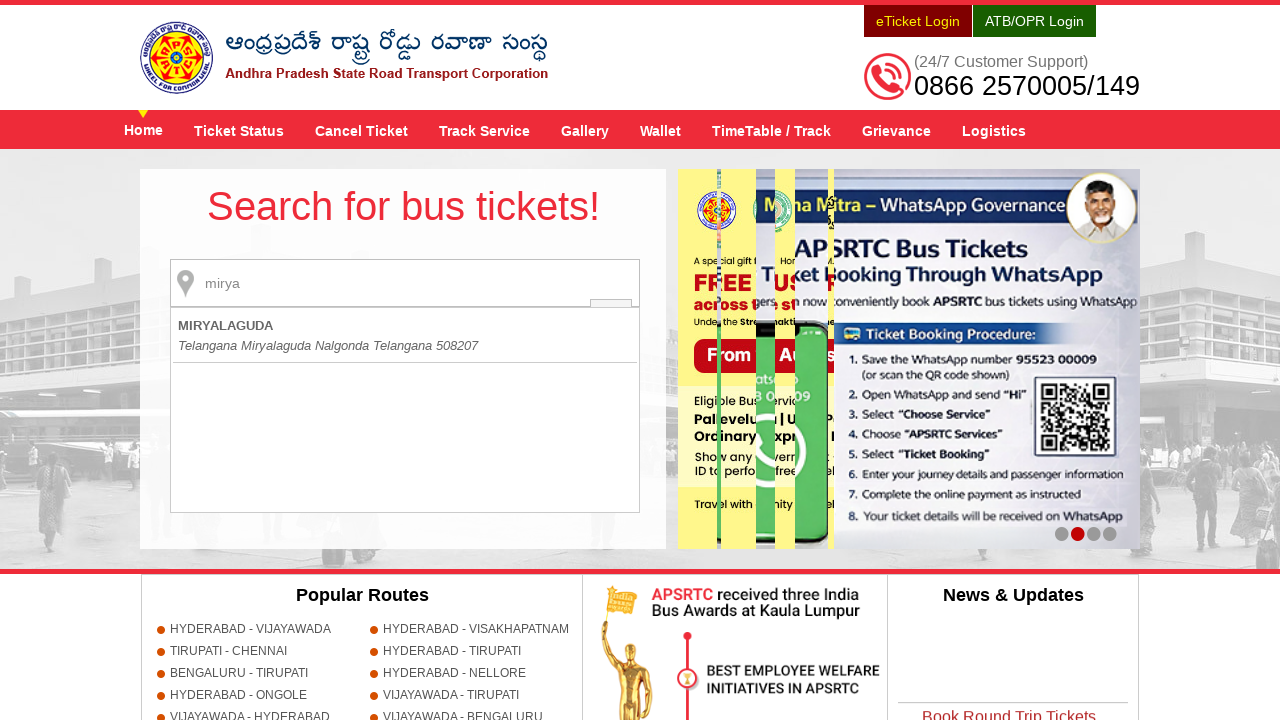

Pressed Enter to select the highlighted autocomplete suggestion on #fromPlaceName
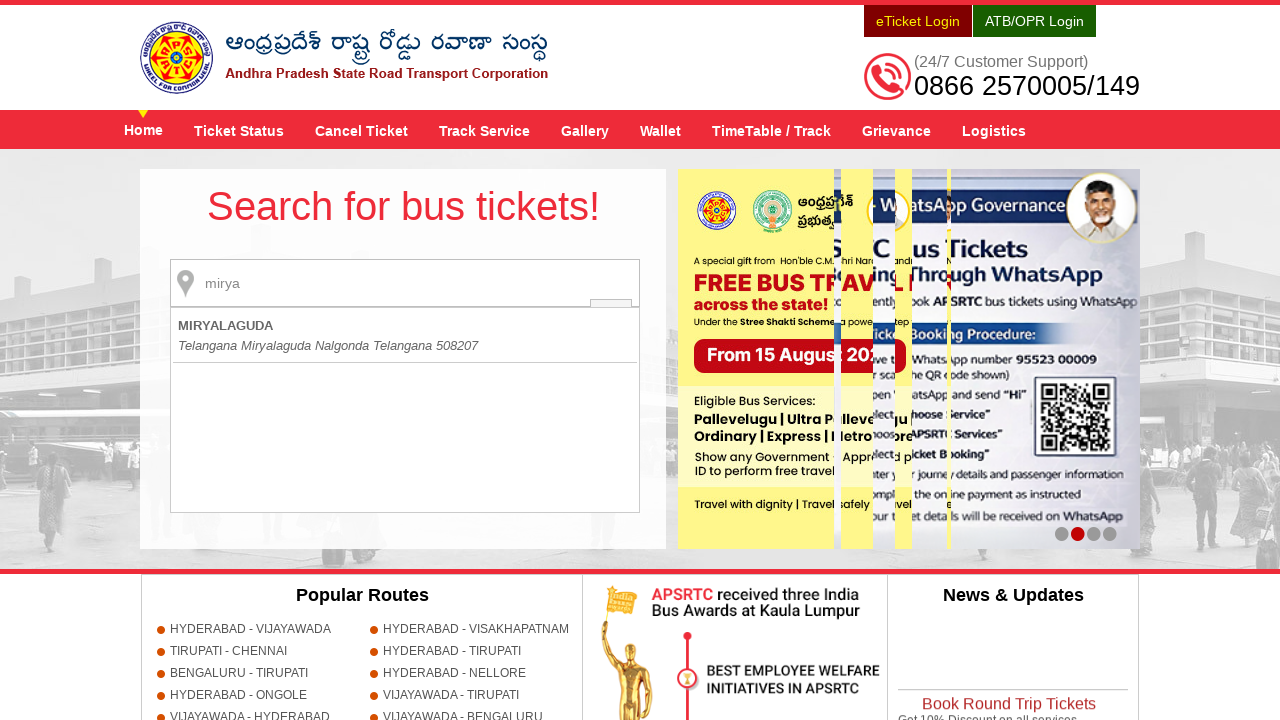

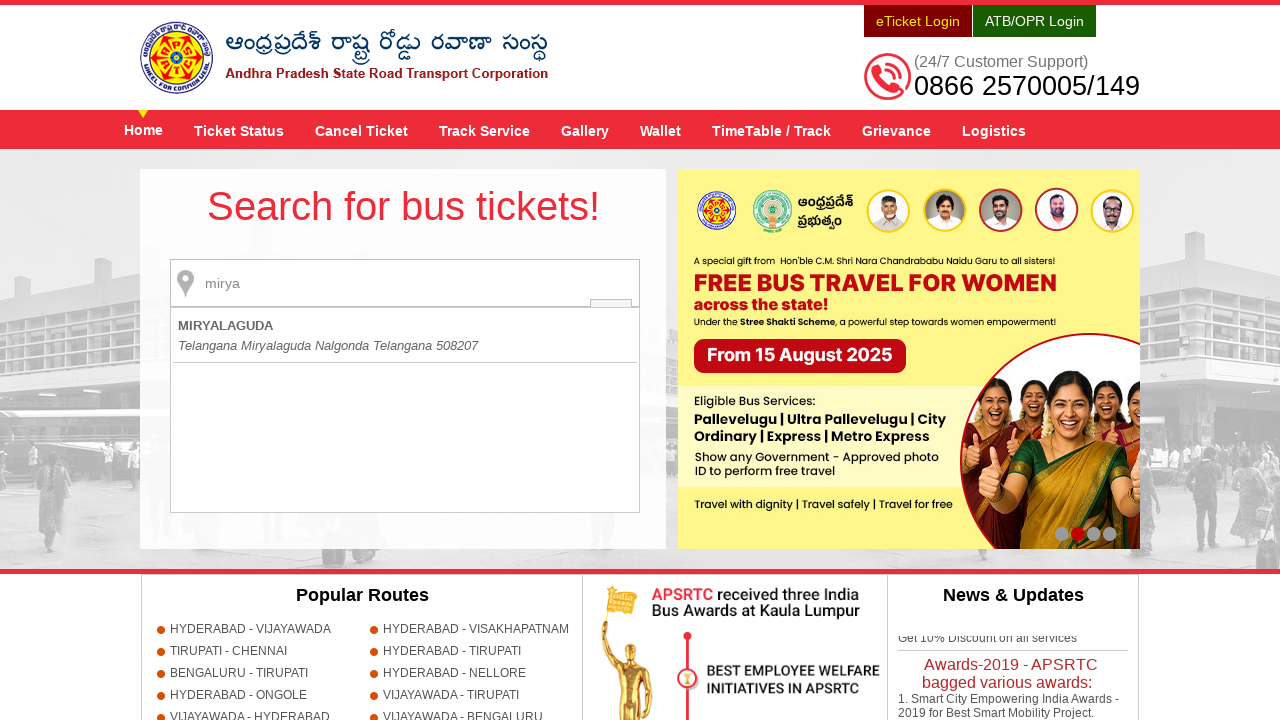